Navigates to the NETSCOUT Horizon dashboard in kiosk mode and waits for the page to load.

Starting URL: https://horizon.netscout.com/?kiosk=true

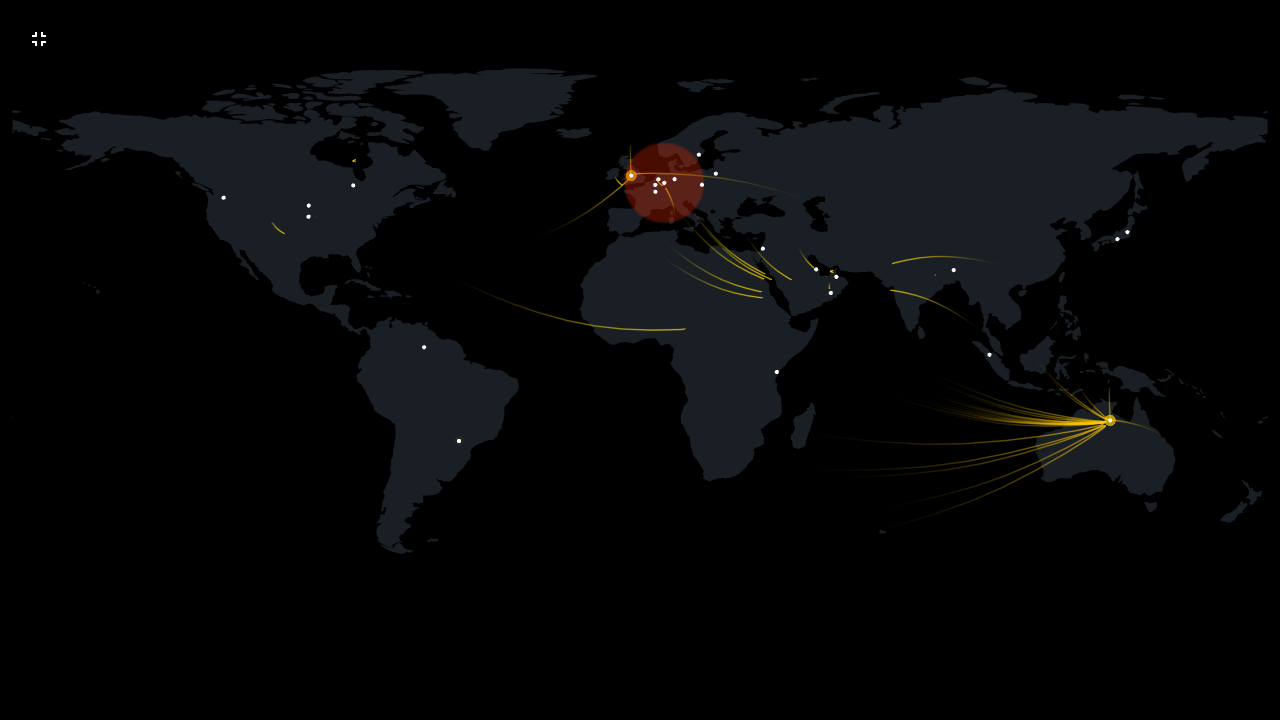

Navigated to NETSCOUT Horizon dashboard in kiosk mode
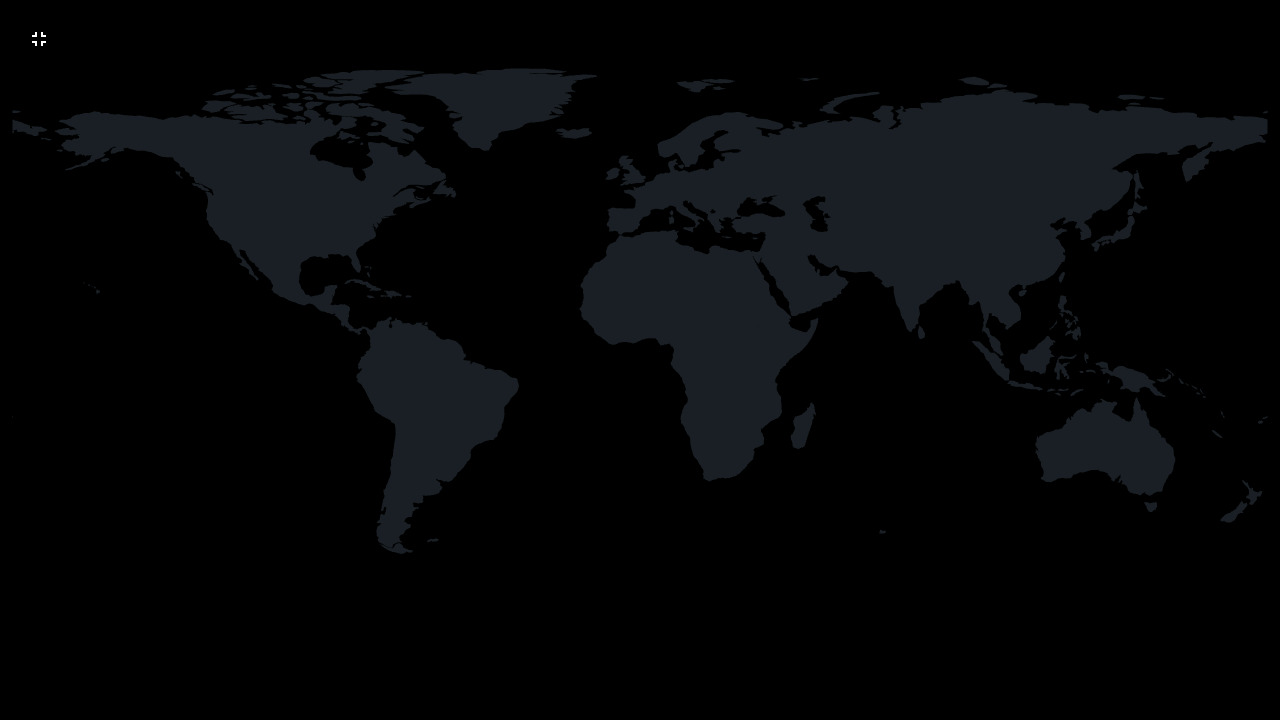

Waited for page to reach networkidle load state
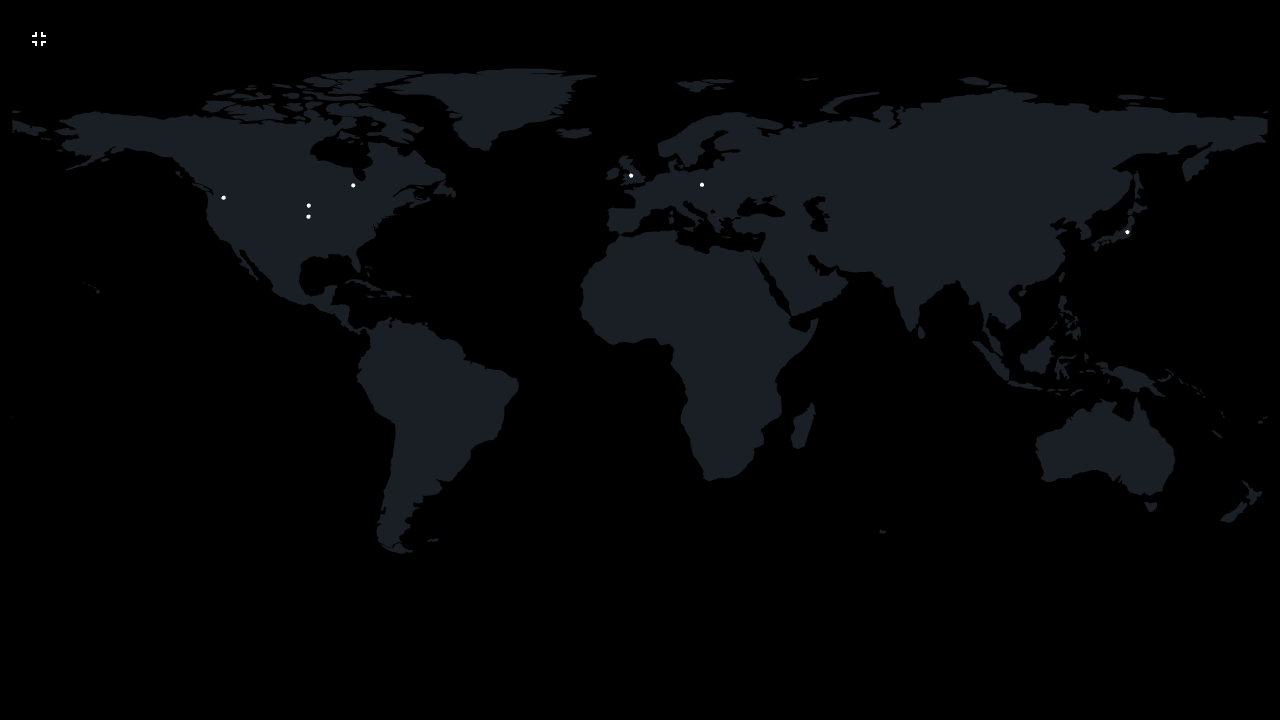

Waited 5 seconds for dashboard content to render
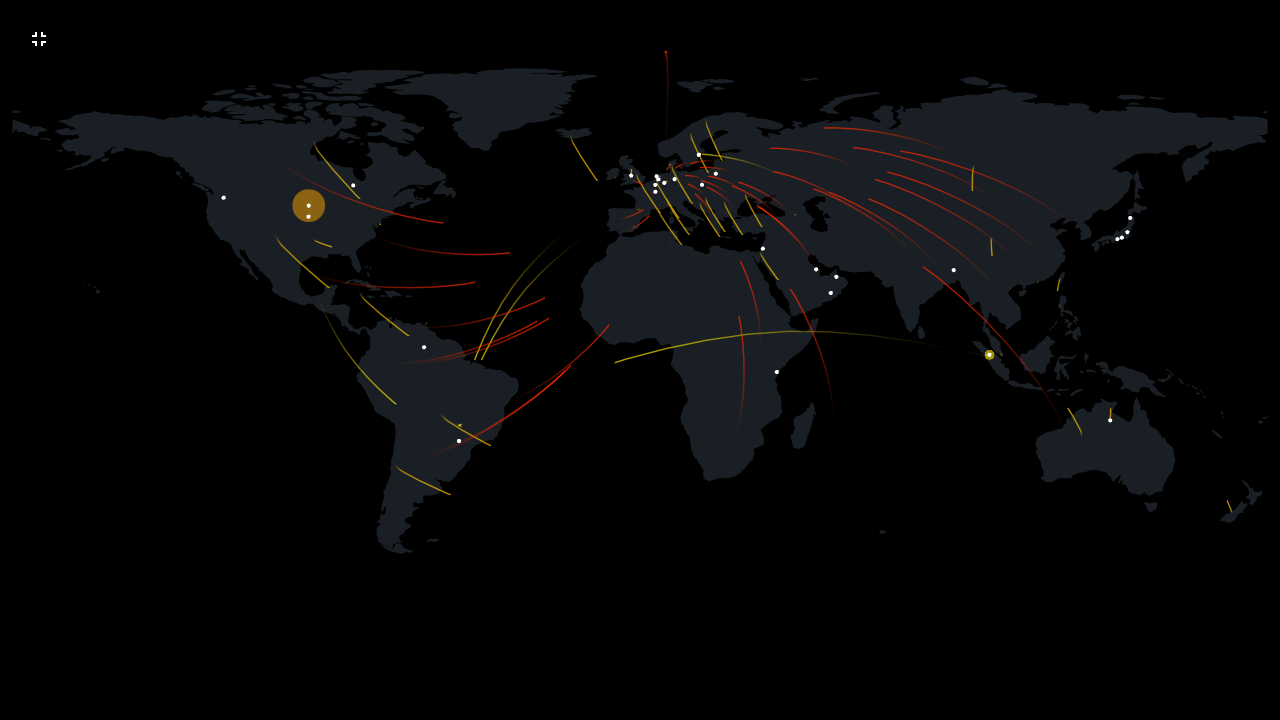

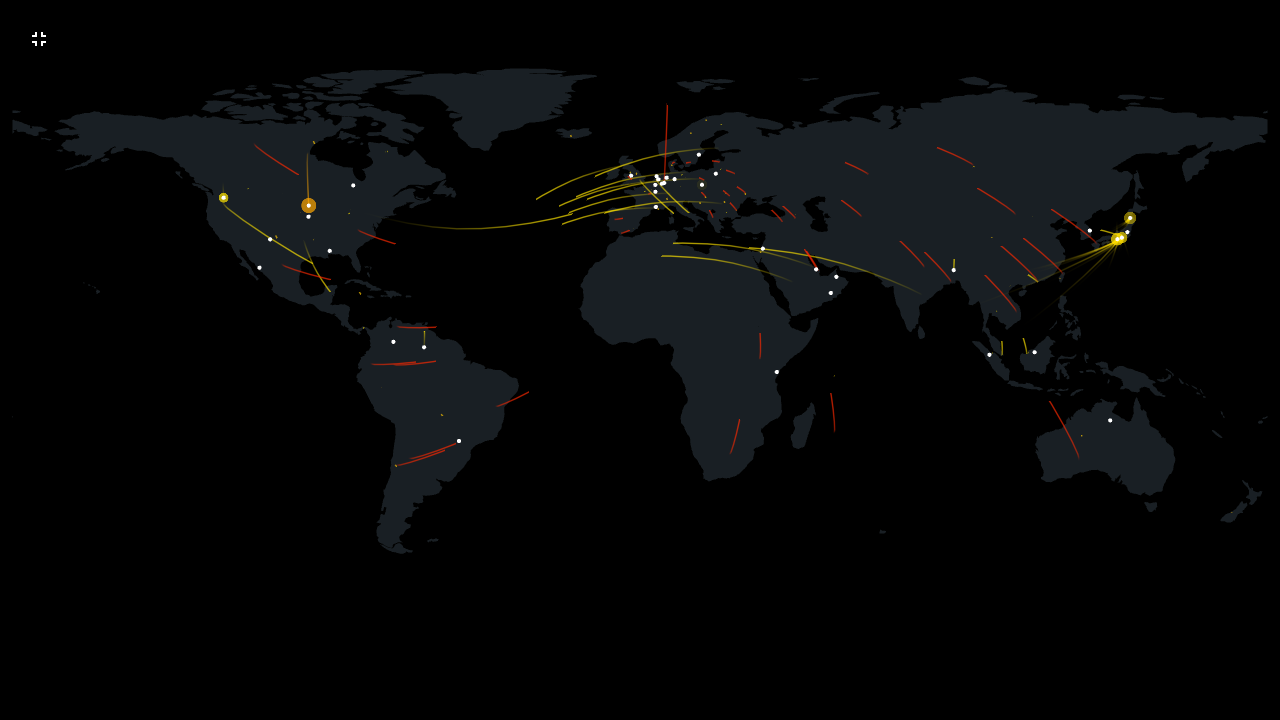